Tests navigation and search functionality on an e-commerce site, including clicking on product links, using navigation buttons, performing search, and adding items to cart

Starting URL: http://litecart.stqa.ru/en/

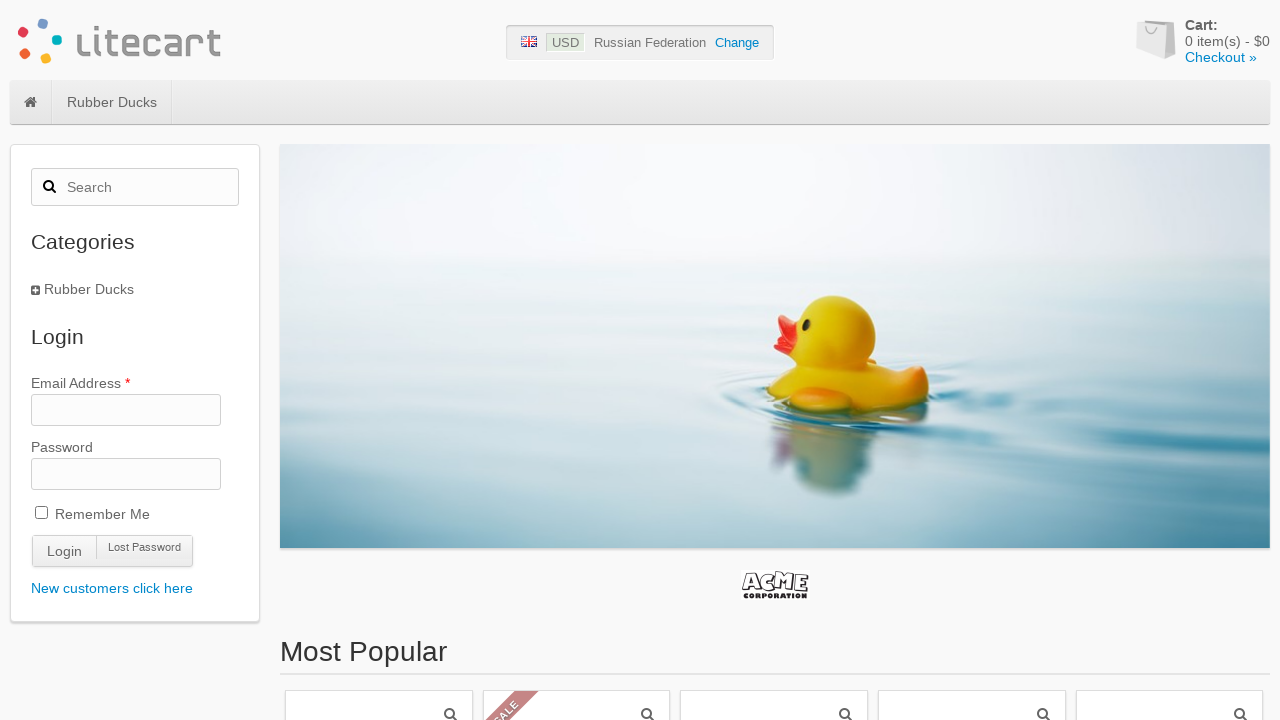

Clicked on red duck product link at (774, 600) on xpath=//a[@class='link' and @href='http://litecart.stqa.ru/en/rubber-ducks-c-1/r
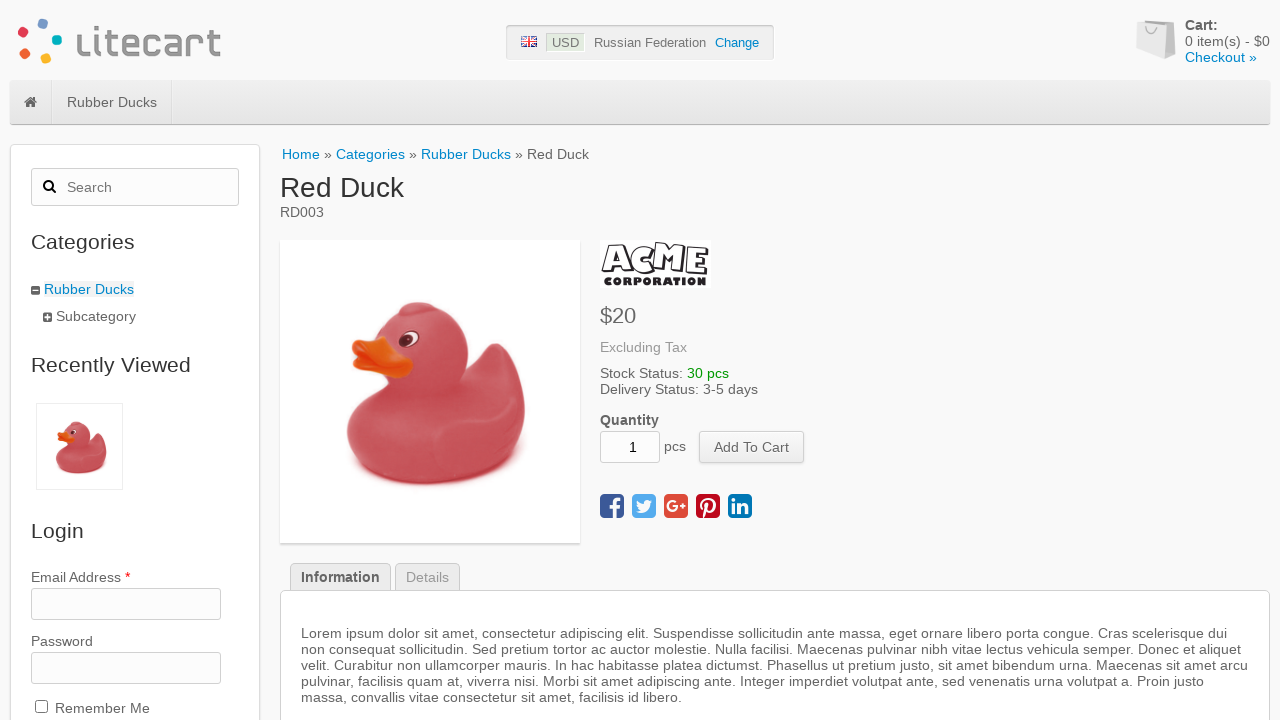

Clicked home button to navigate back at (119, 40) on xpath=//a[@href='http://litecart.stqa.ru/en/'][1]
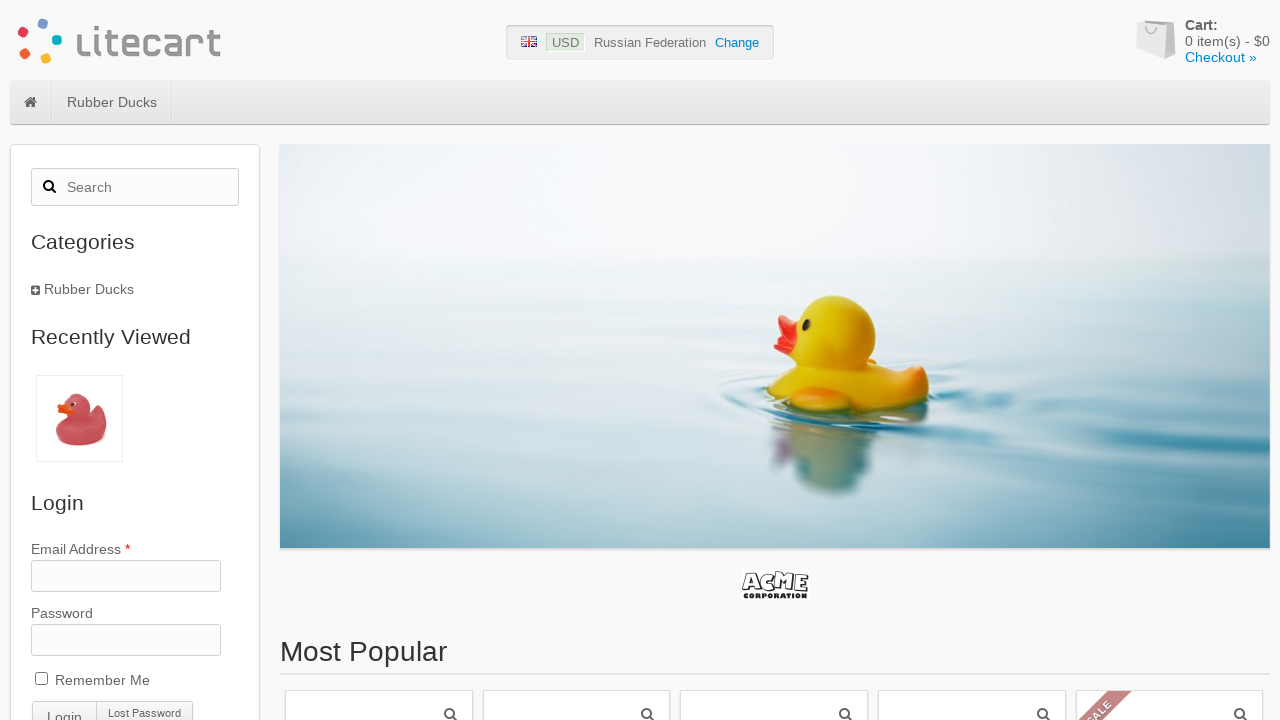

Clicked logotype to go to main page at (119, 40) on xpath=//img[contains(@src, '/images/logotype.png')][contains(@alt, 'My Store')]
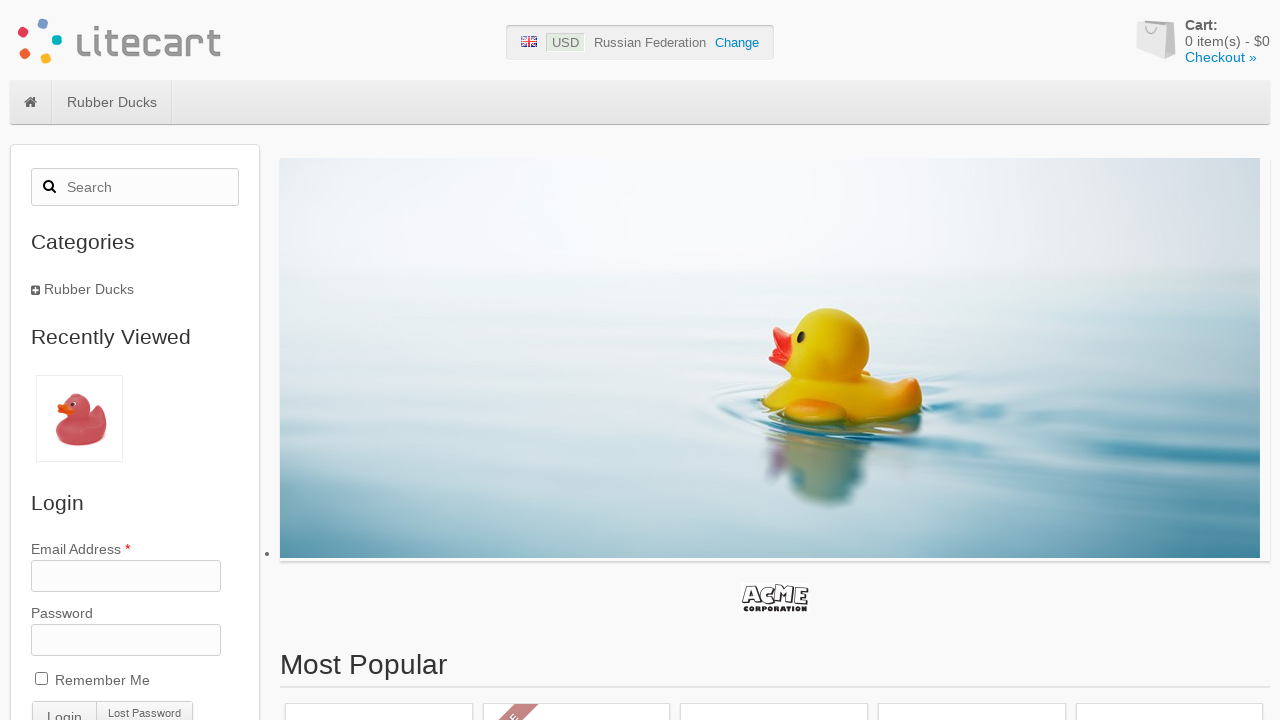

Filled search field with 'Red Duck' on //div[@class='input-wrapper']//input[@type='search']
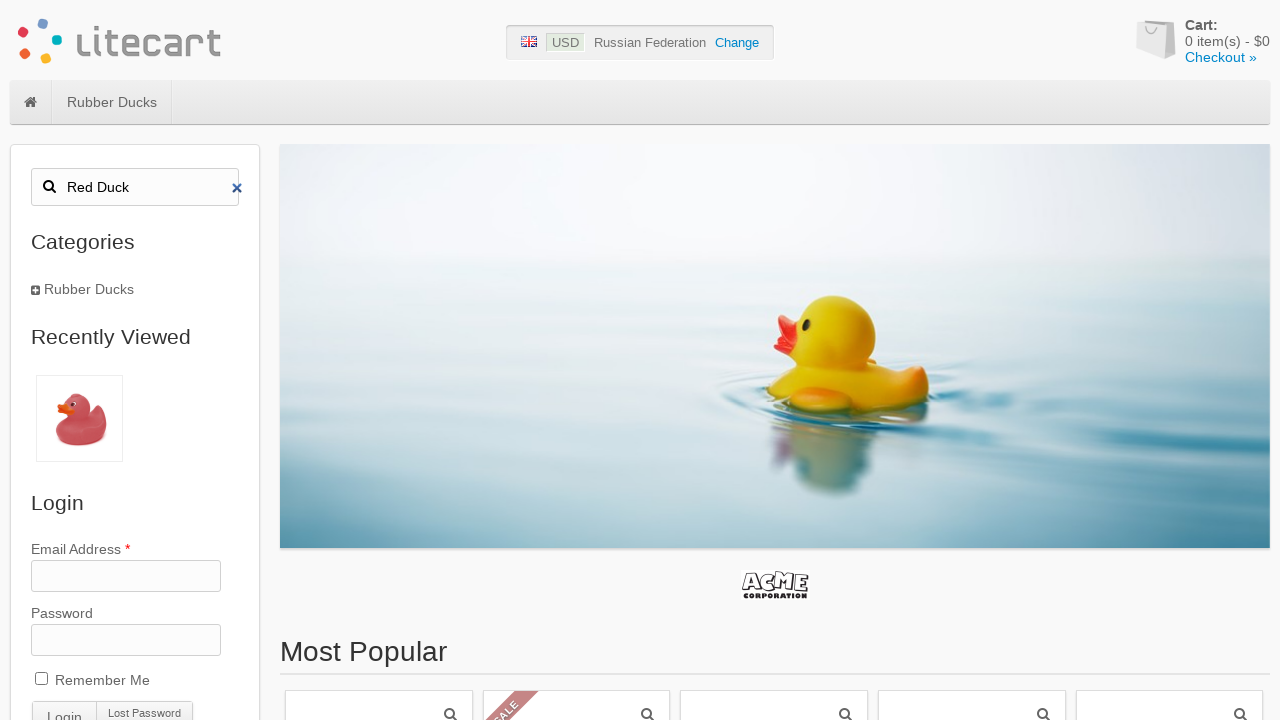

Pressed Enter to perform search on //div[@class='input-wrapper']//input[@type='search']
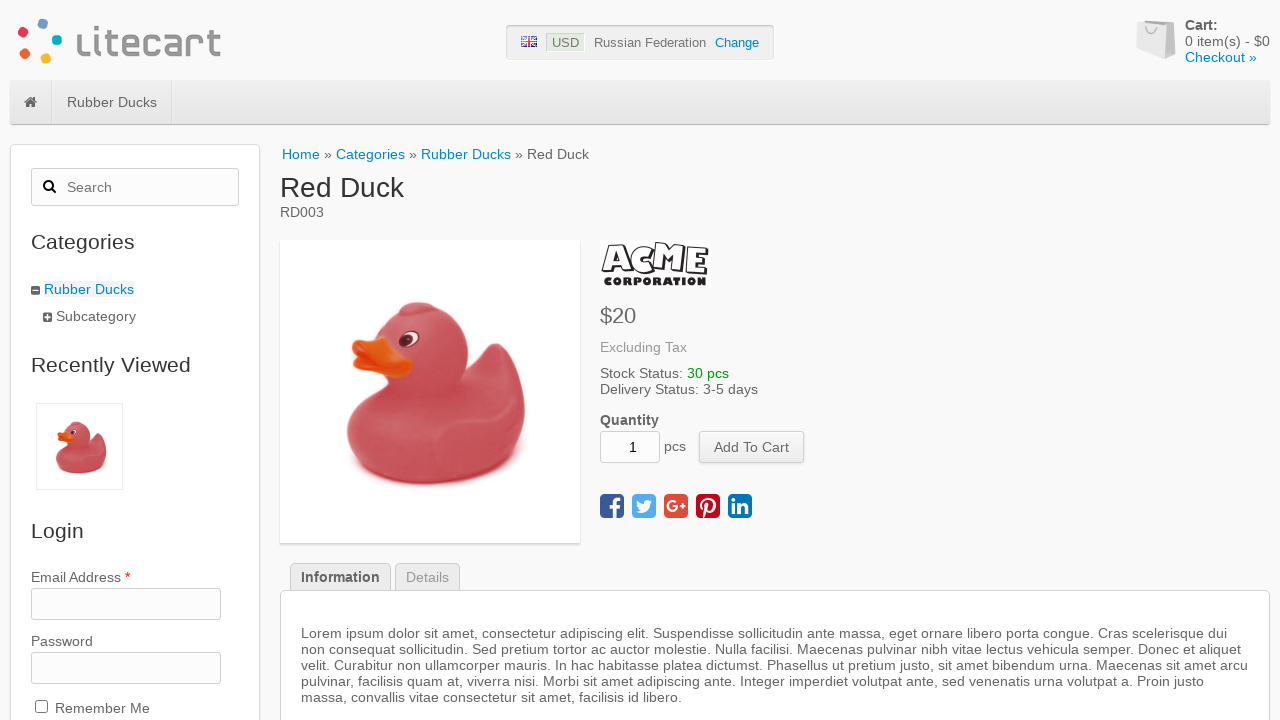

Clicked add to cart button at (752, 447) on xpath=//button[@type='submit' and @name='add_cart_product']
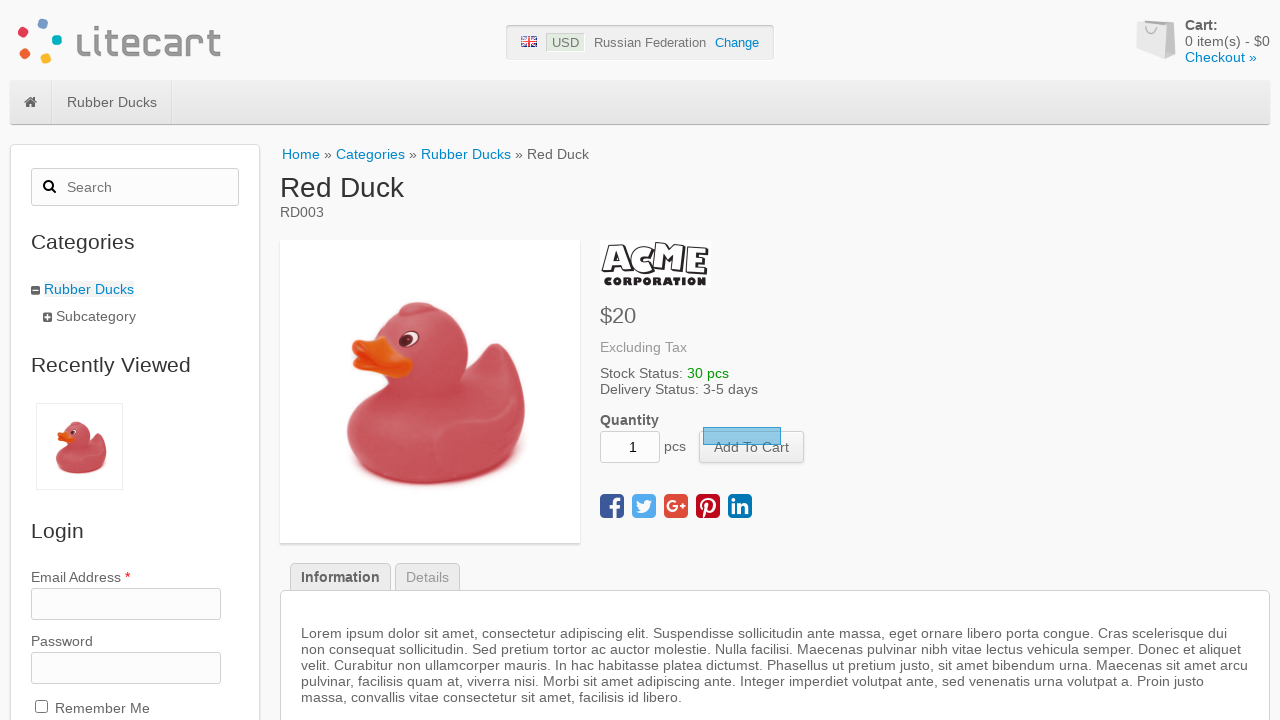

Clicked on details tab at (428, 576) on xpath=//a[@href='#tab-details']
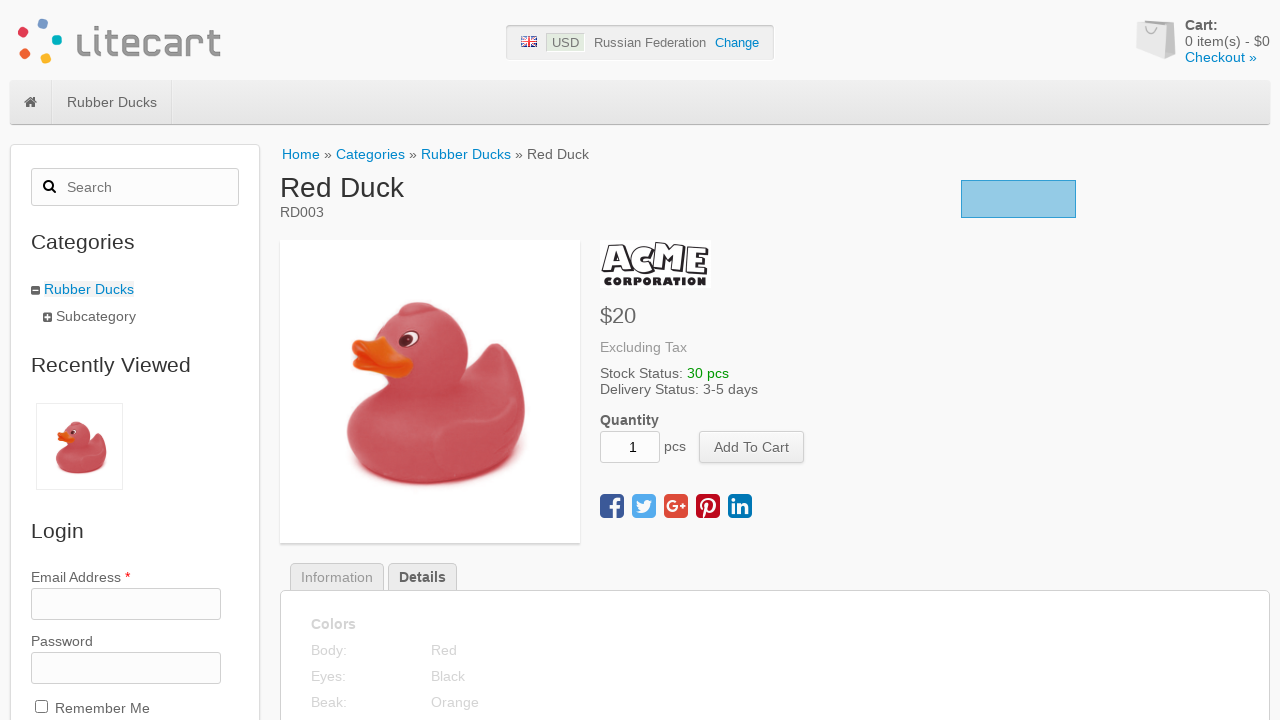

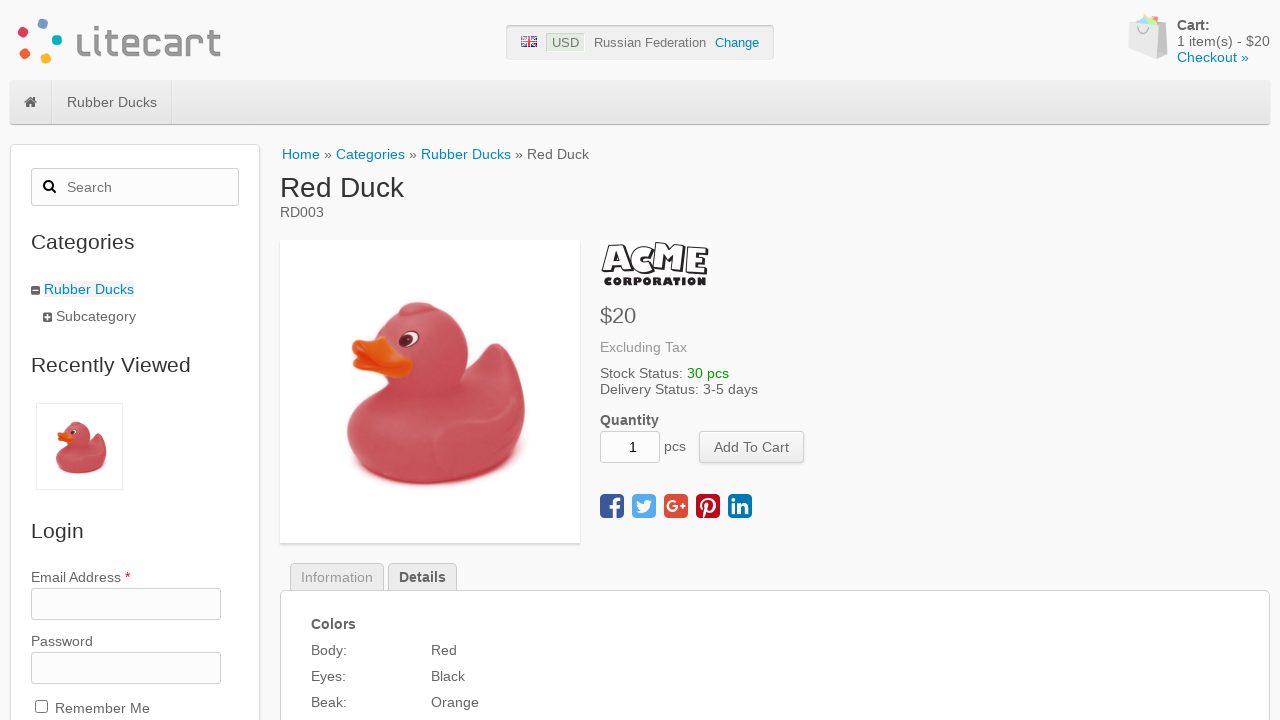